Tests alert handling by triggering an alert and accepting it

Starting URL: https://formy-project.herokuapp.com/switch-window

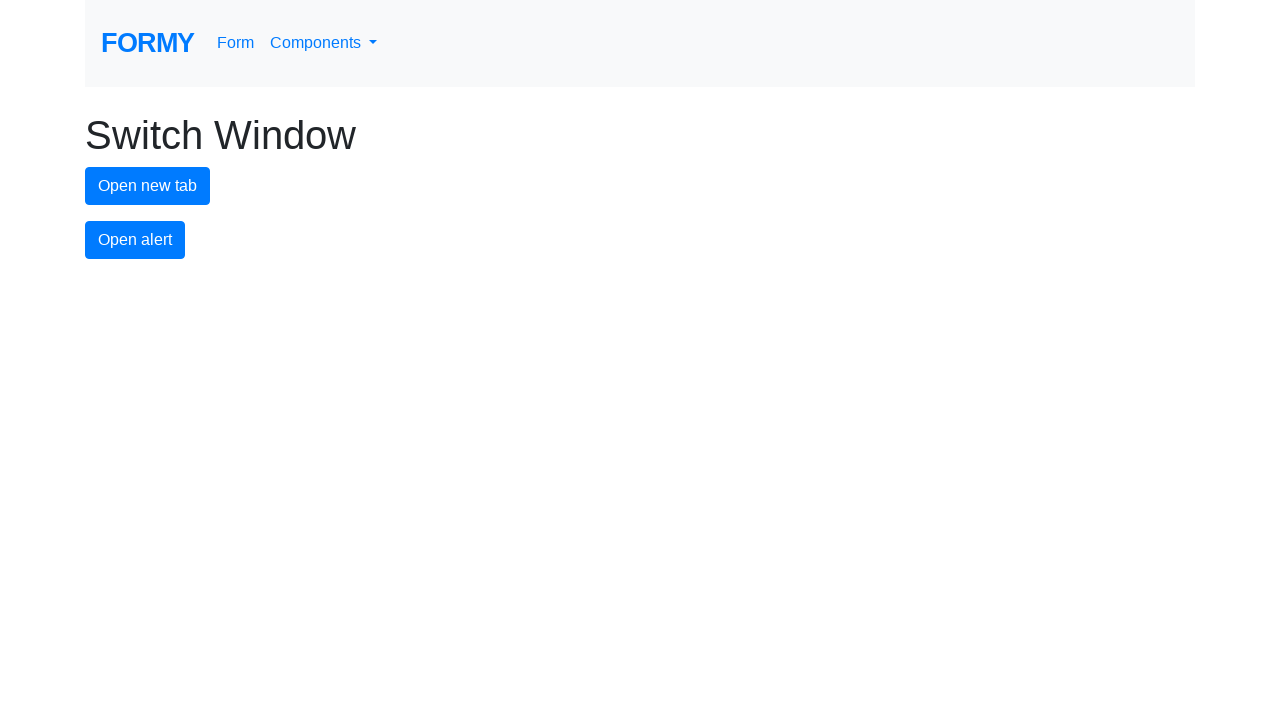

Set up dialog handler to accept alerts
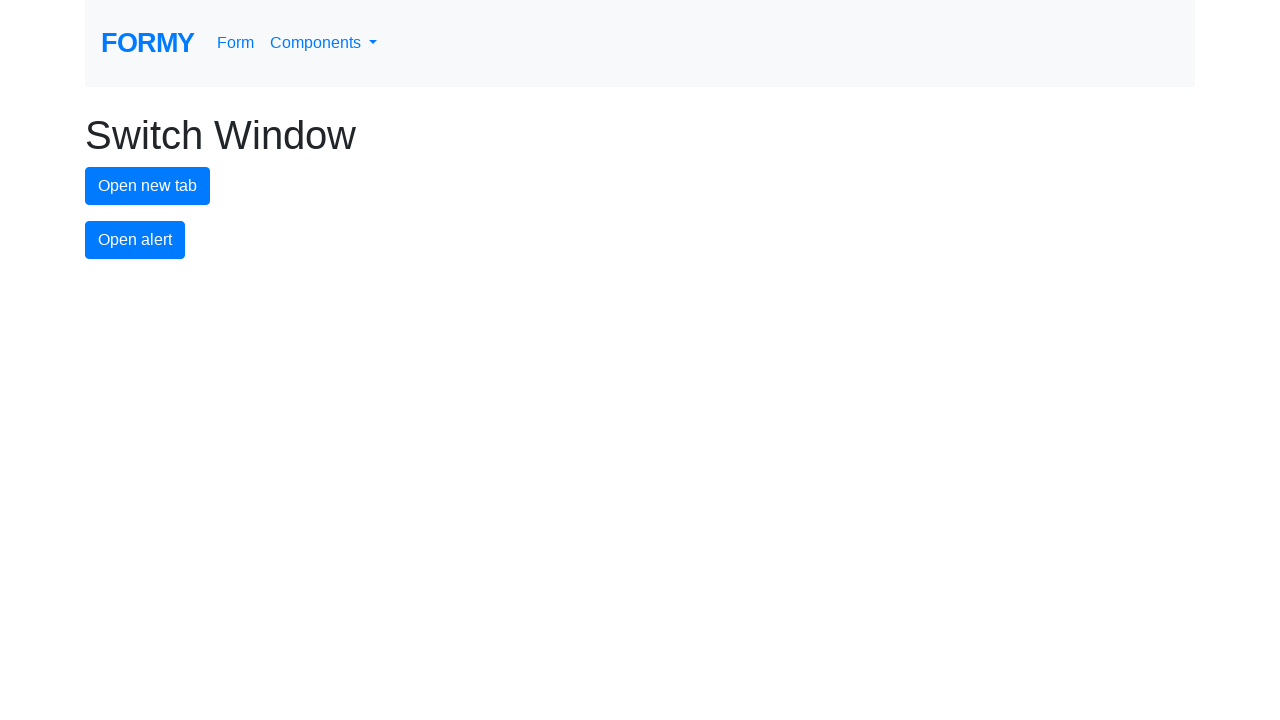

Clicked alert button to trigger alert at (135, 240) on #alert-button
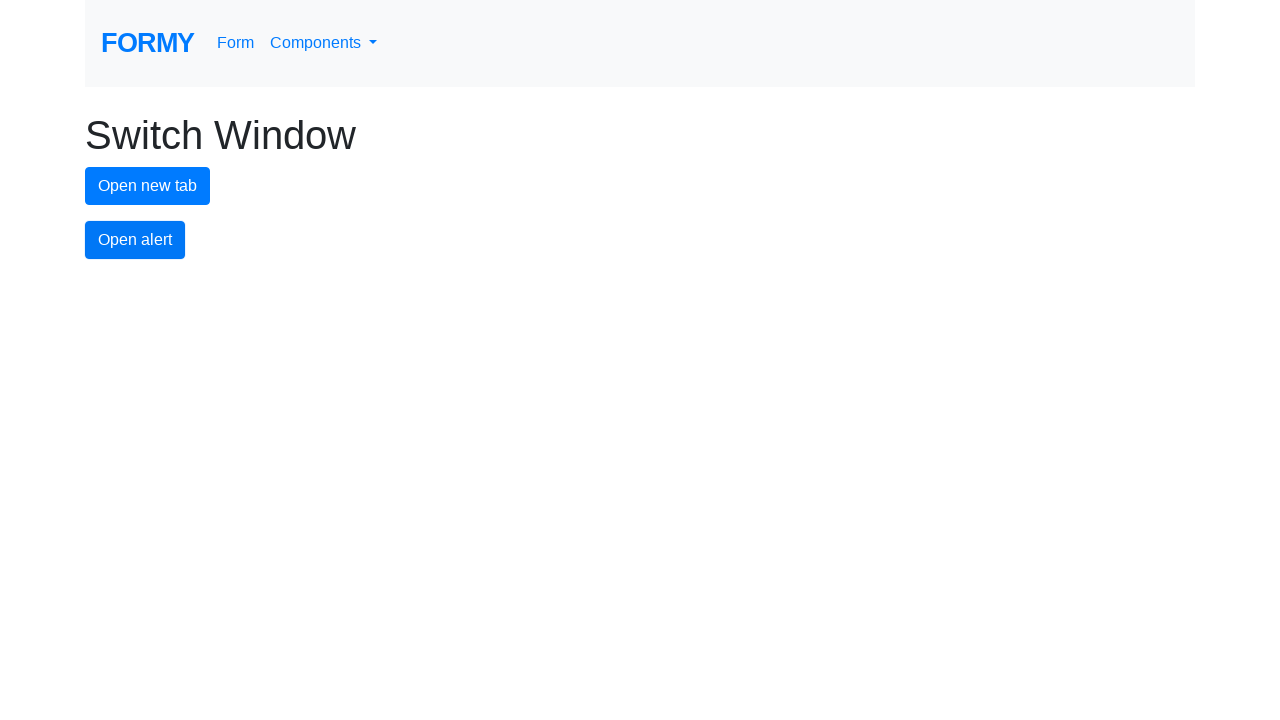

Alert was accepted and handled
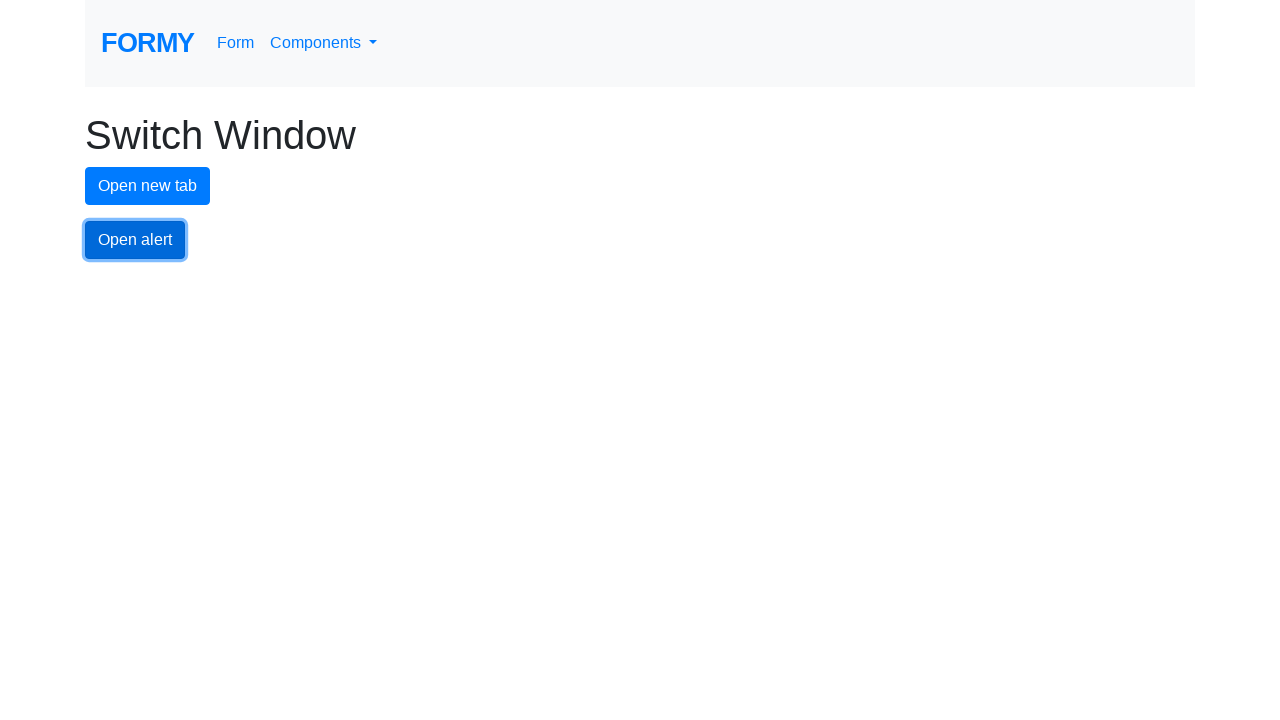

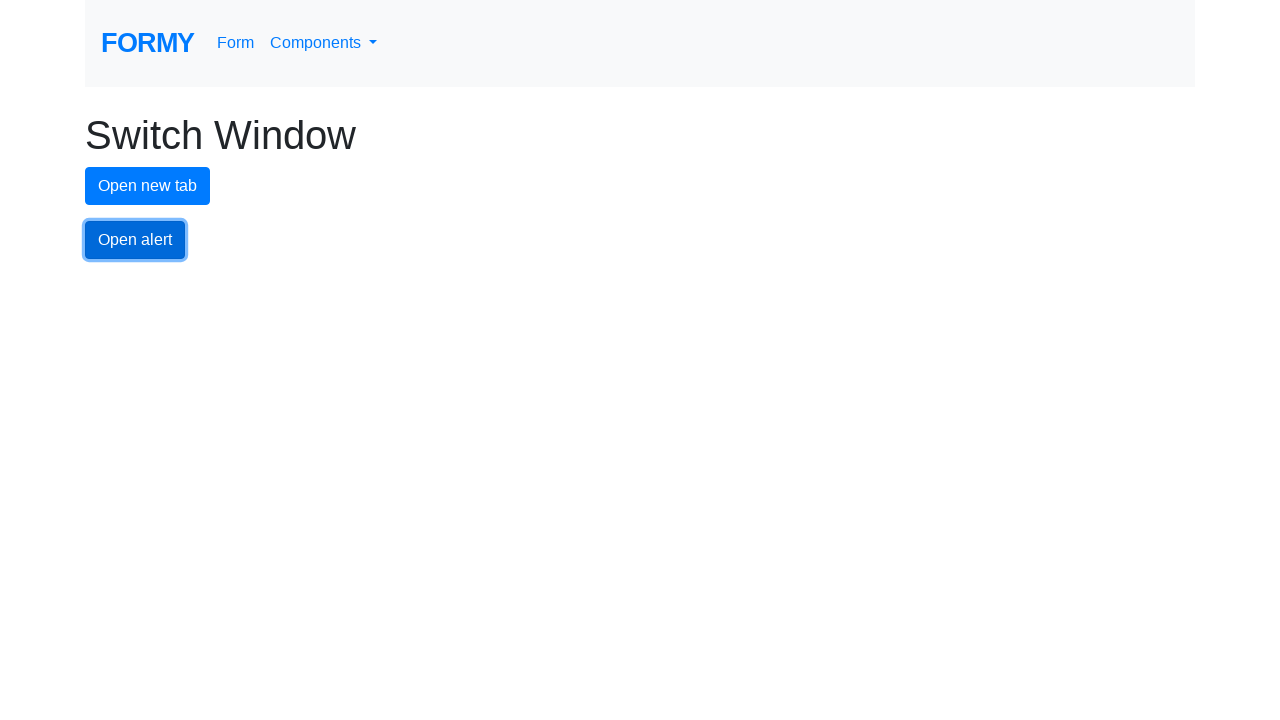